Tests the e-commerce search functionality by searching for "iphone" and verifying that search results with prices are displayed.

Starting URL: https://ecommerce-playground.lambdatest.io/

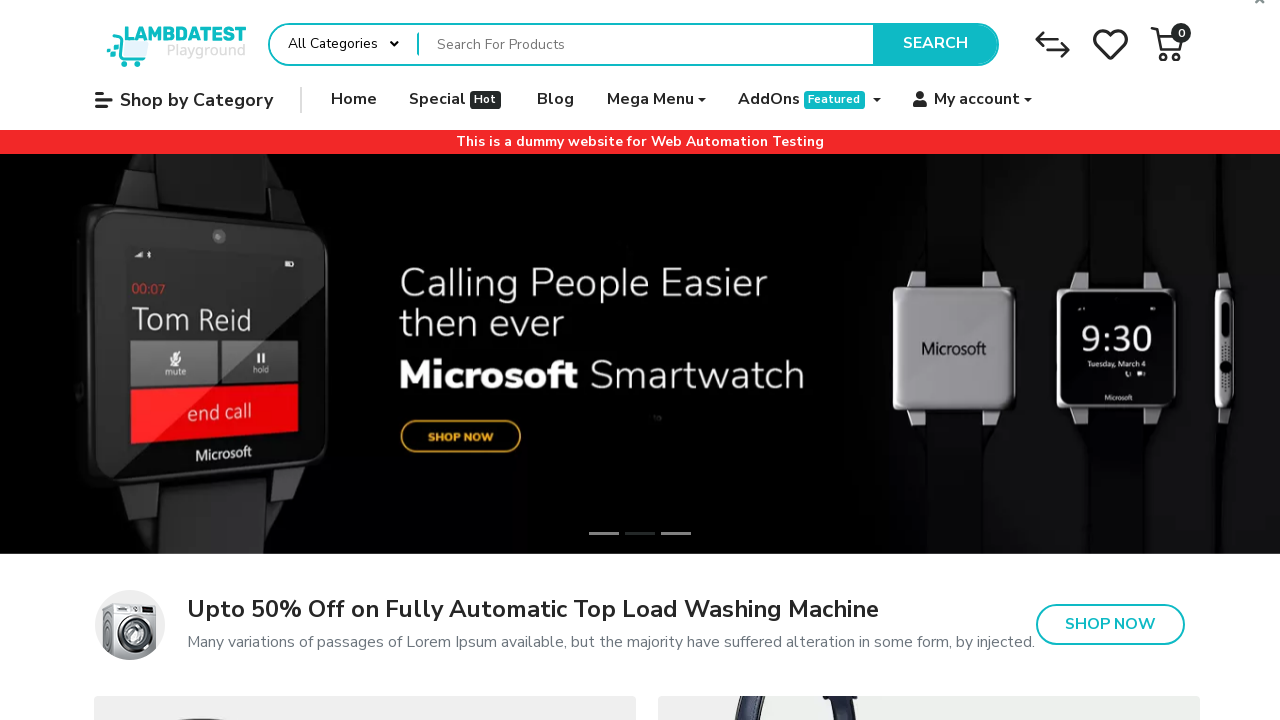

Filled search field with 'iphone' on input[name='search']
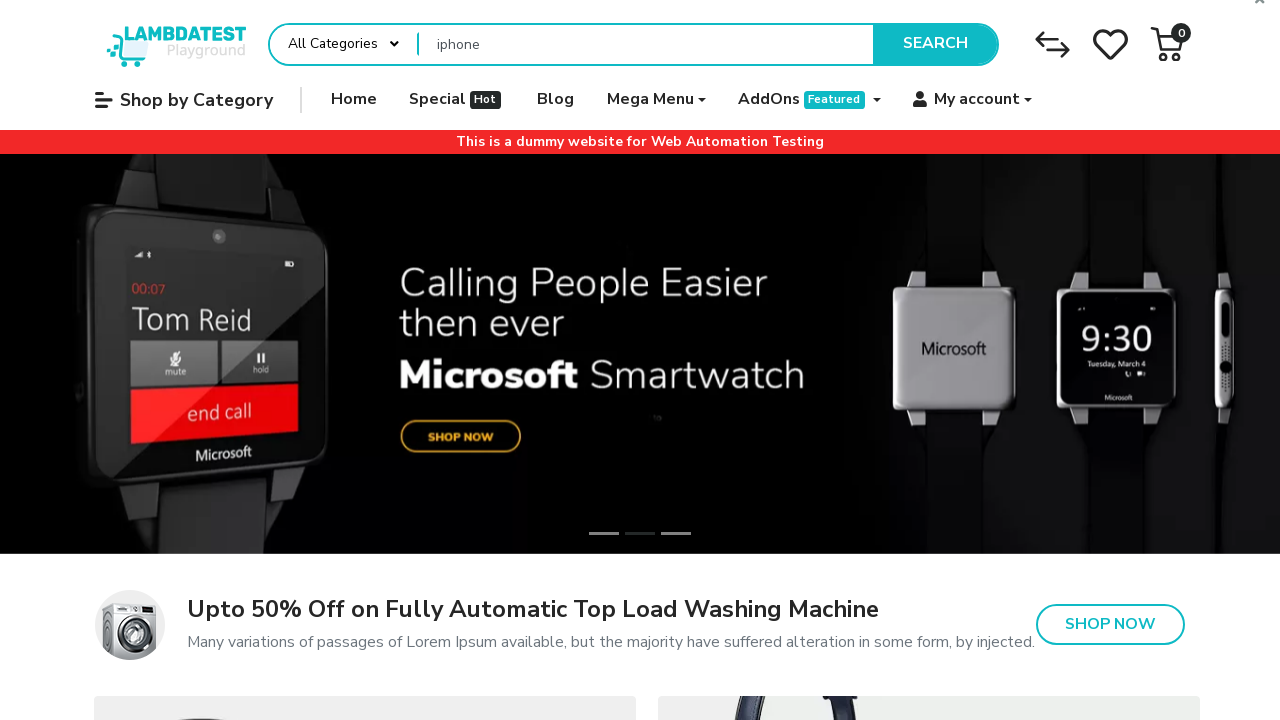

Clicked Search button at (935, 44) on xpath=//*[text()='Search']
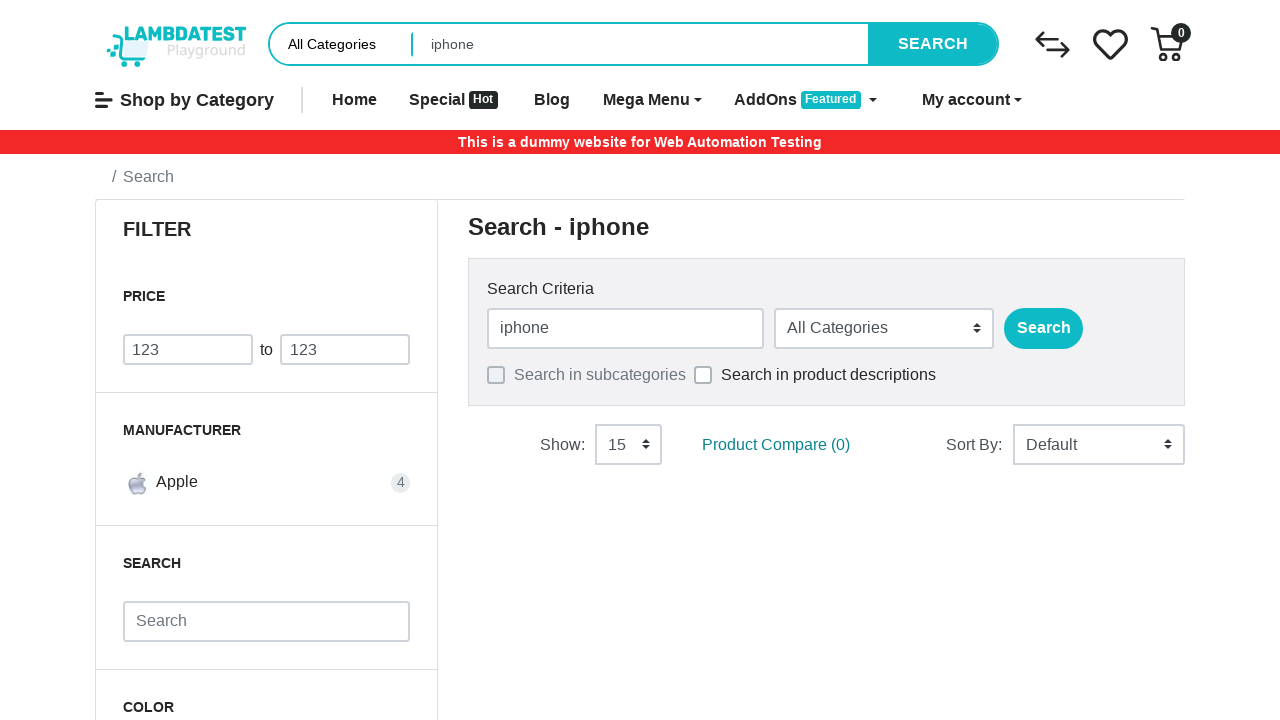

Search results loaded and price element is visible
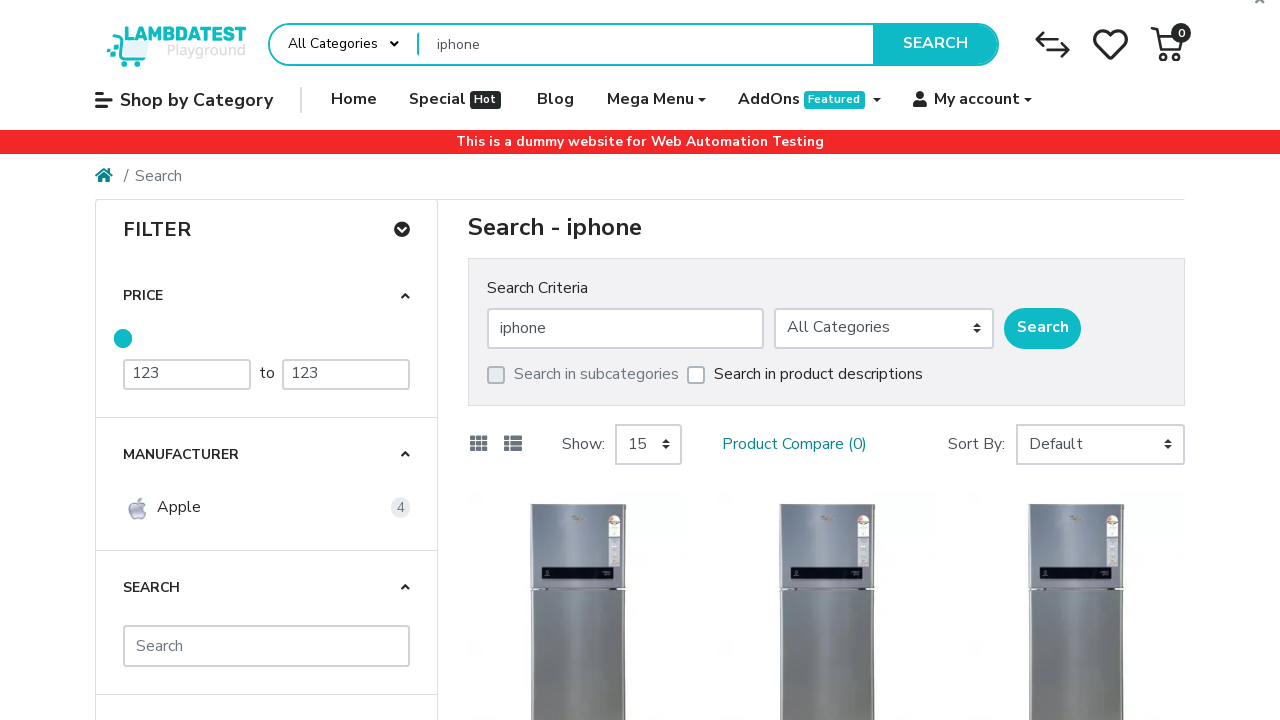

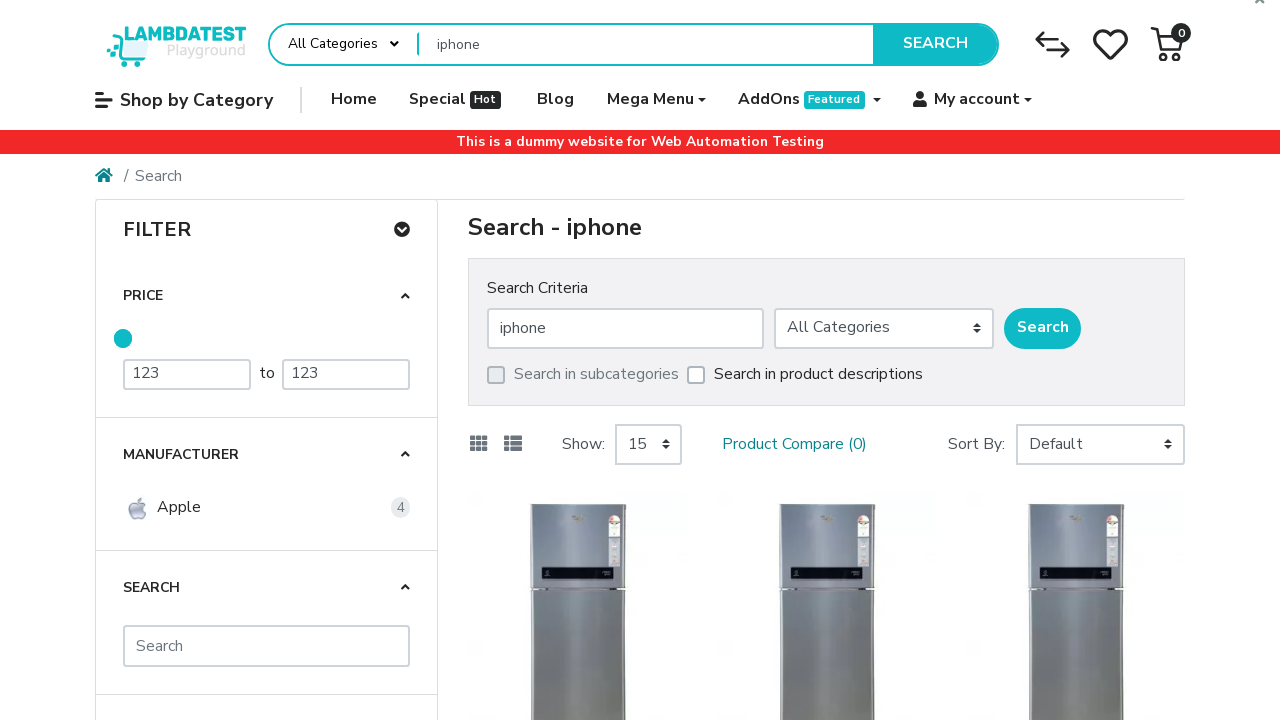